Tests login form validation by clicking the login button without entering any credentials and verifying the "Username is required" error message appears

Starting URL: https://www.saucedemo.com/

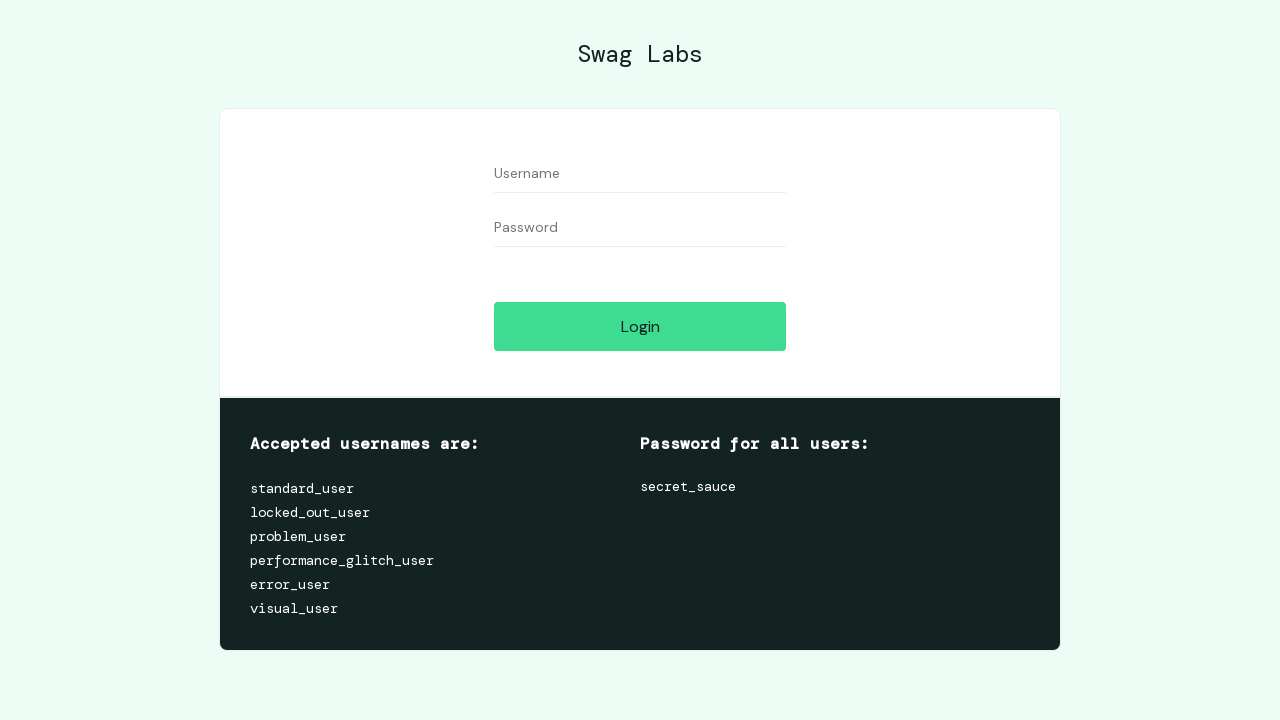

Clicked login button without entering credentials at (640, 326) on #login-button
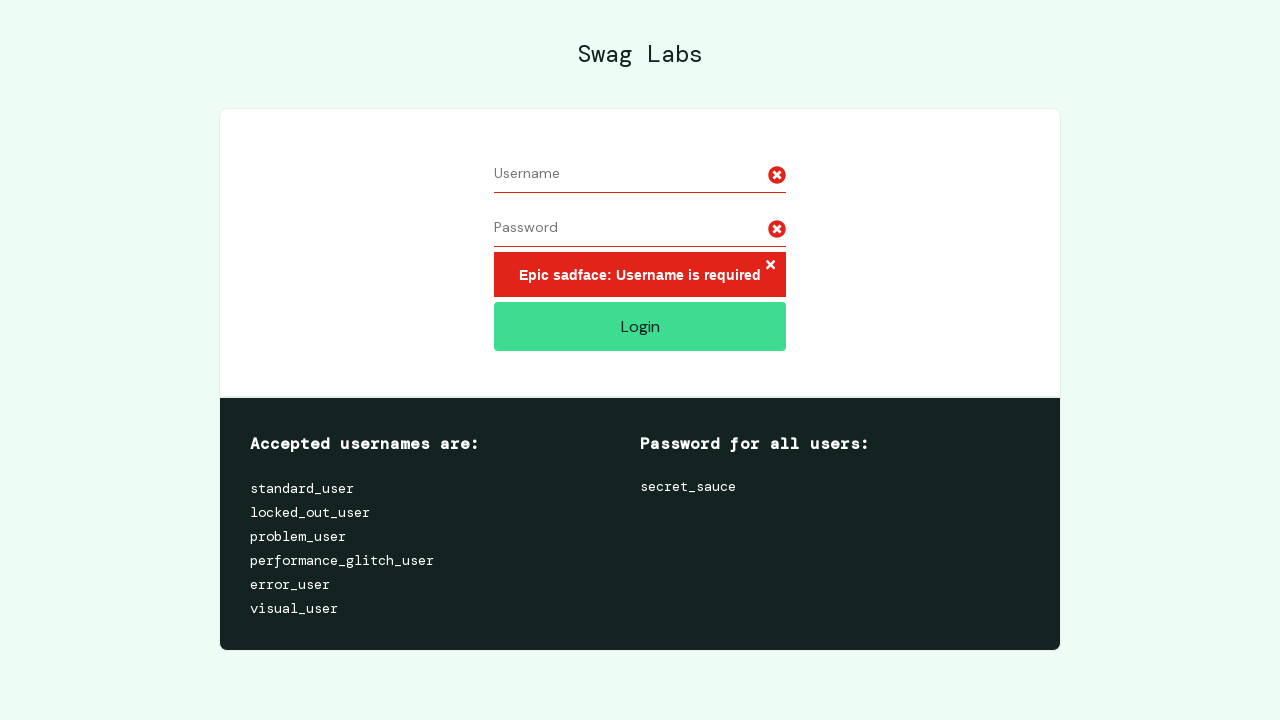

Username is required error message appeared
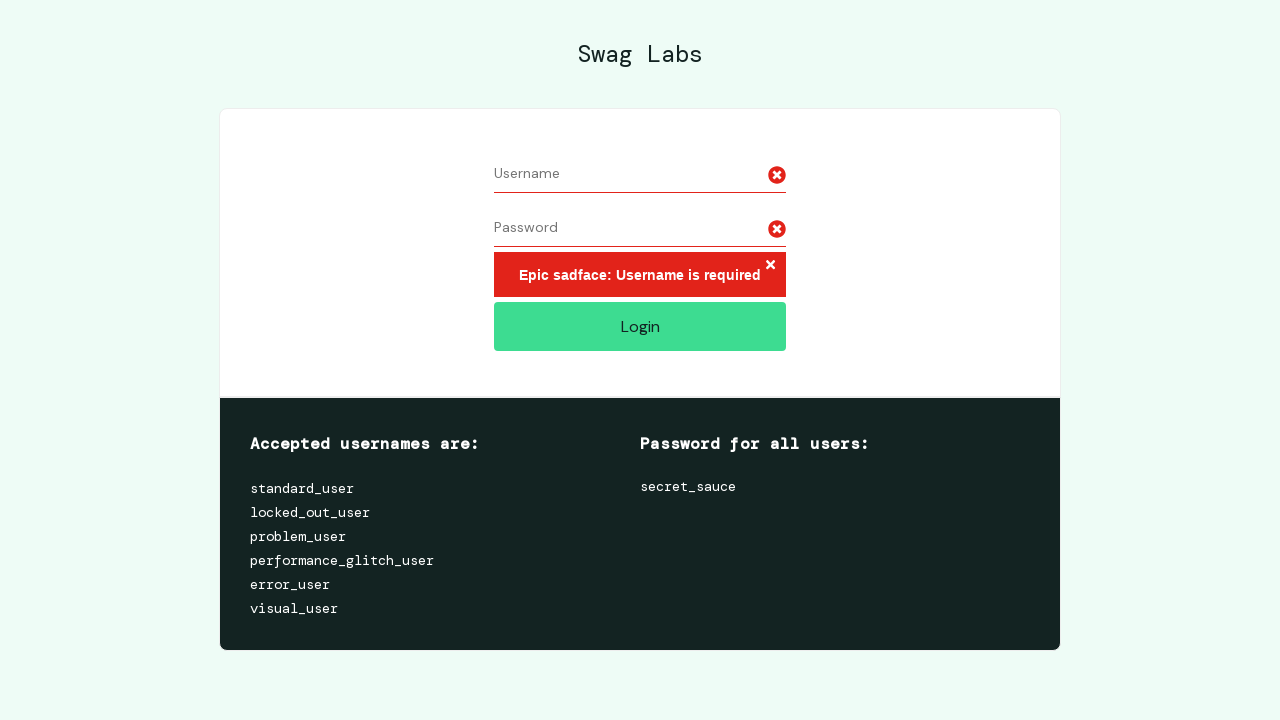

Clicked close/skip button on the error message at (770, 266) on xpath=//*[@id='login_button_container']/div/form/div[3]/h3/button
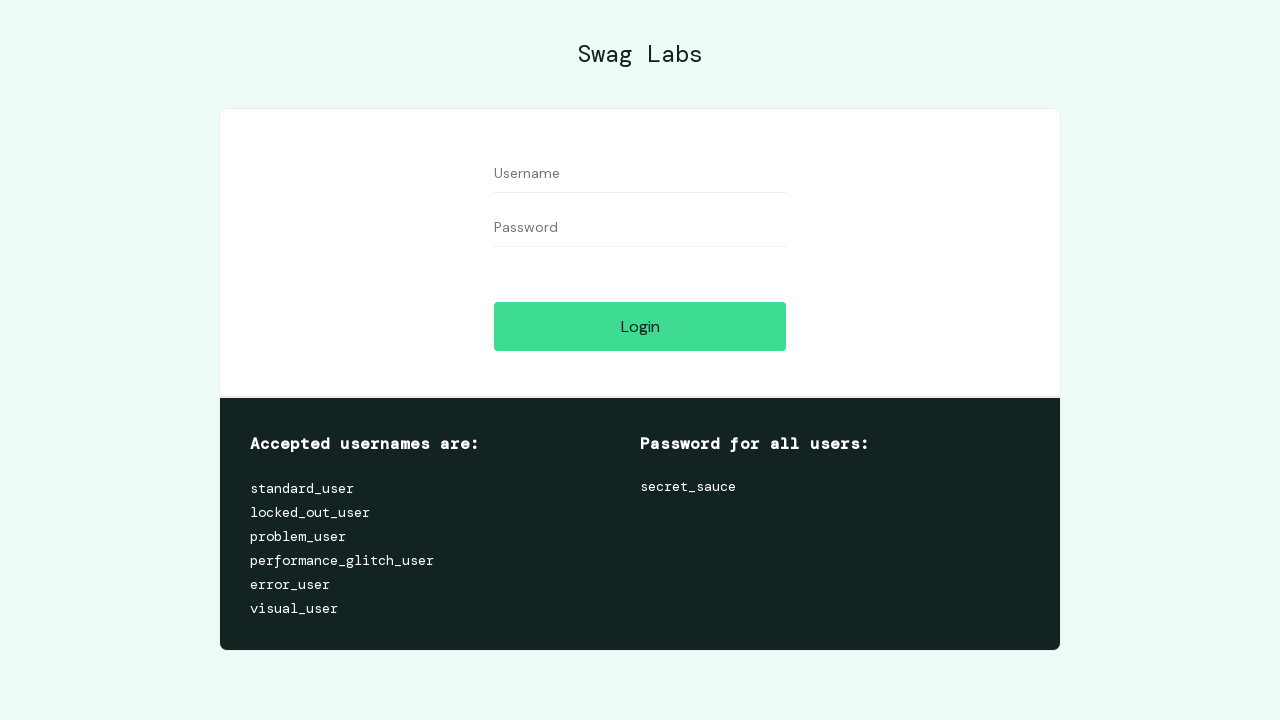

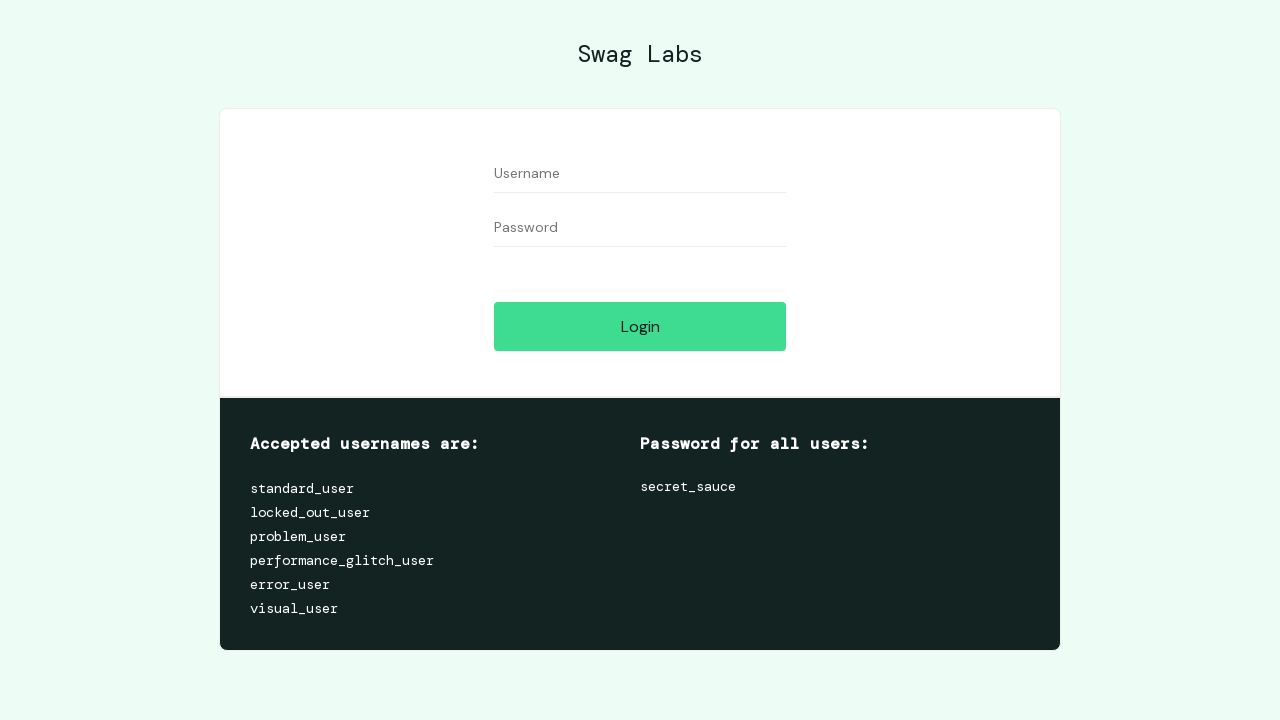